Tests drag and drop functionality by dragging element A to B's position, then dragging it back

Starting URL: https://the-internet.herokuapp.com/drag_and_drop

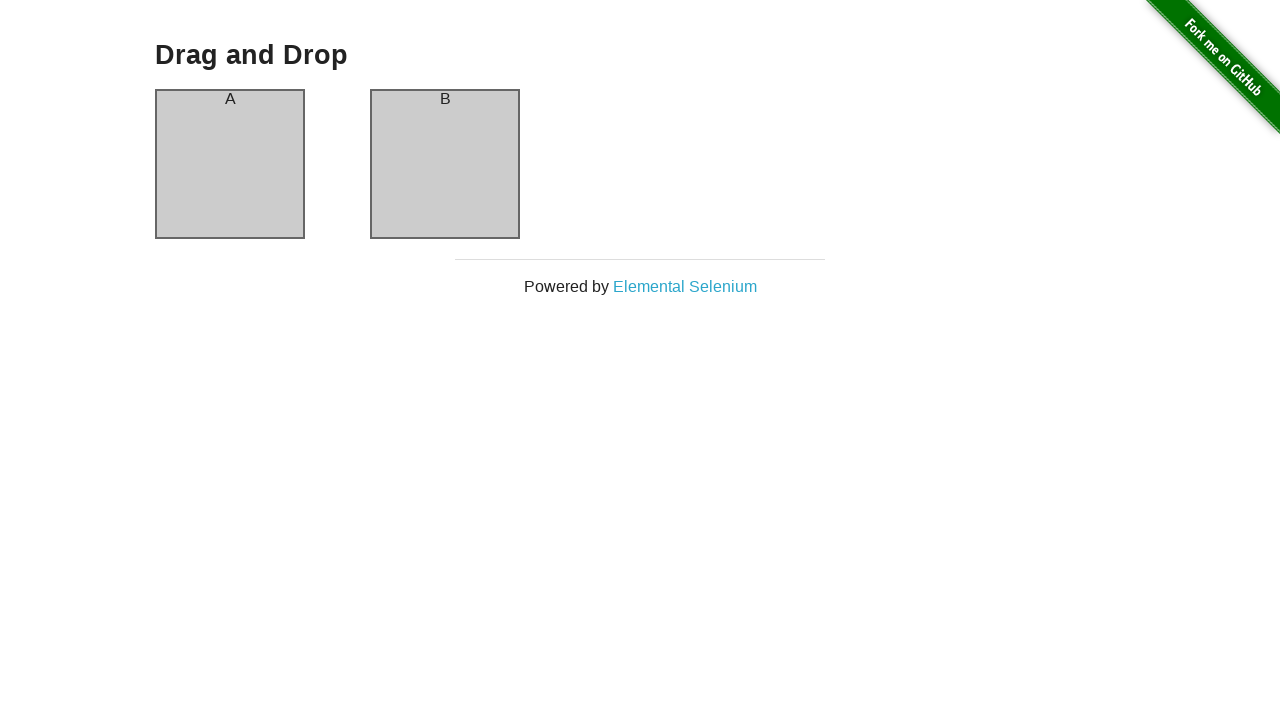

Located element A (#column-a)
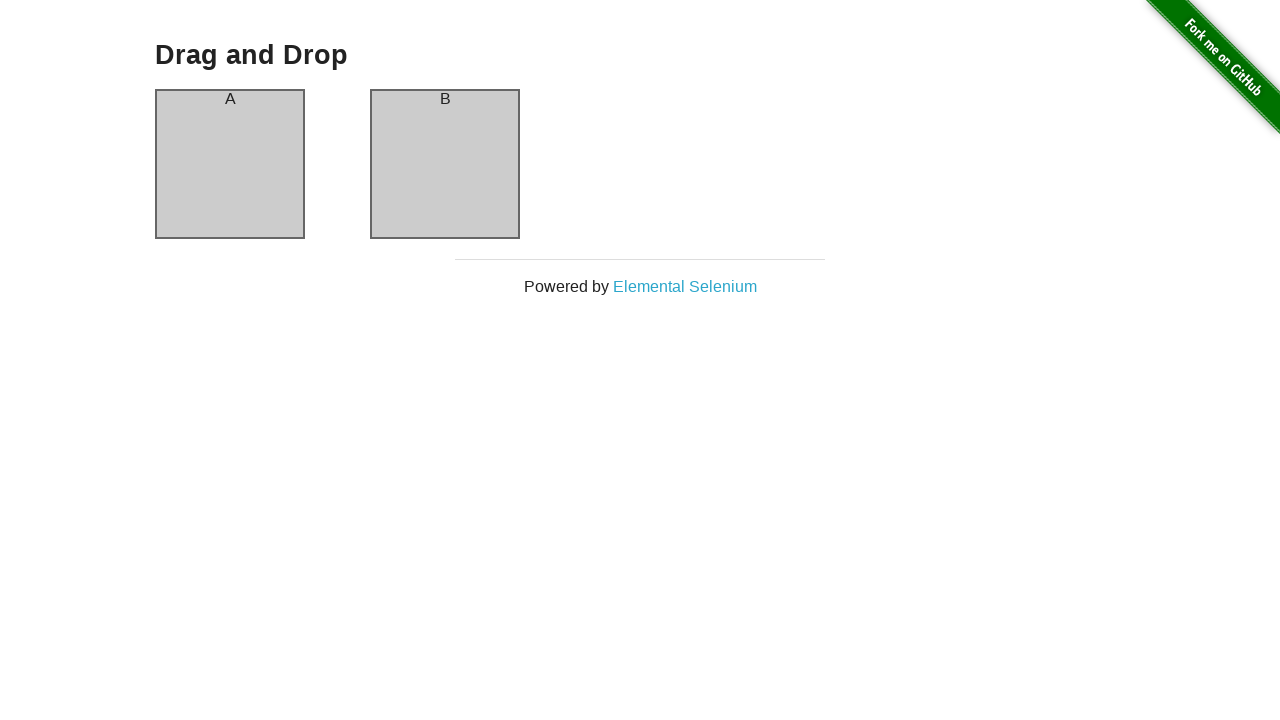

Located element B (#column-b)
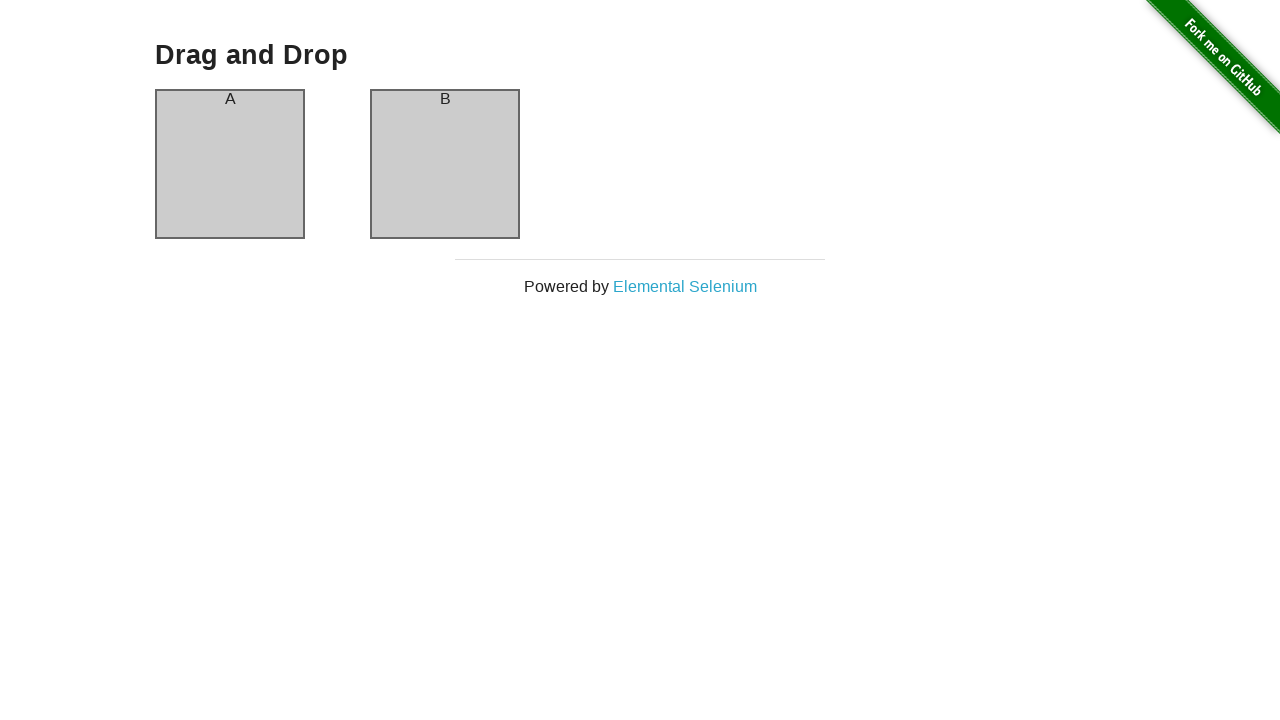

Dragged element A to element B's position at (445, 164)
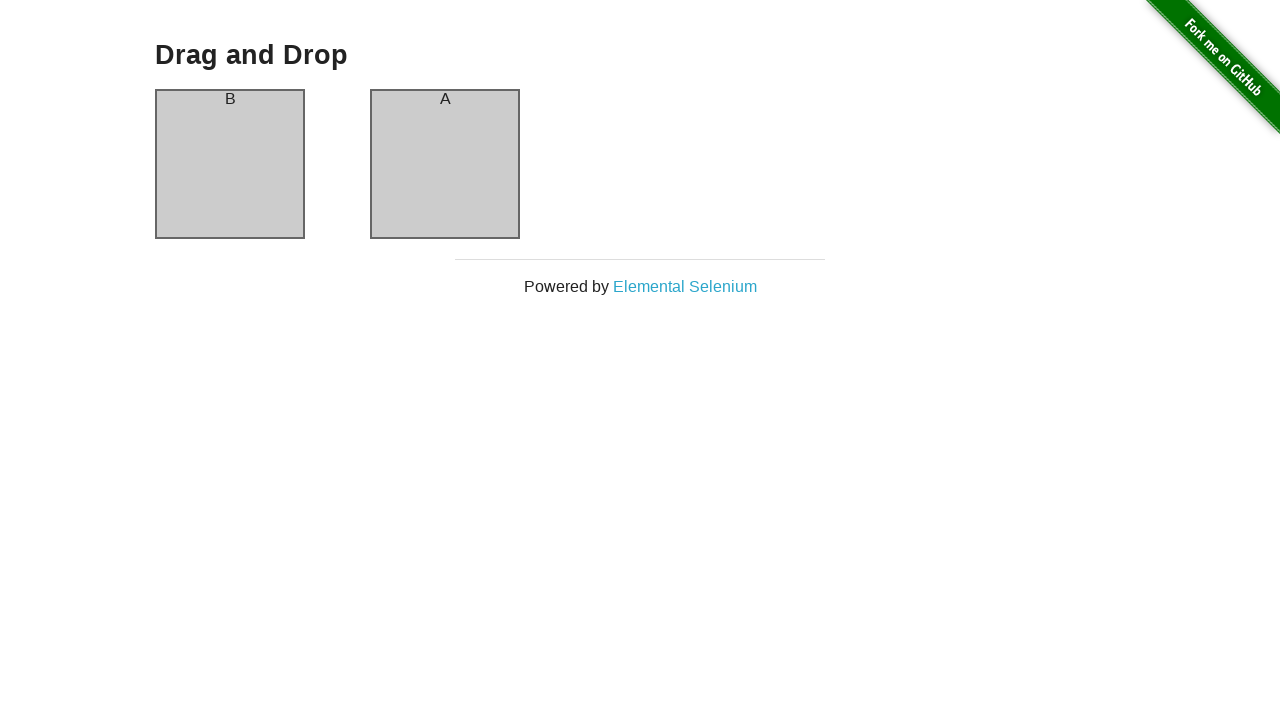

Waited 1 second for drag animation to complete
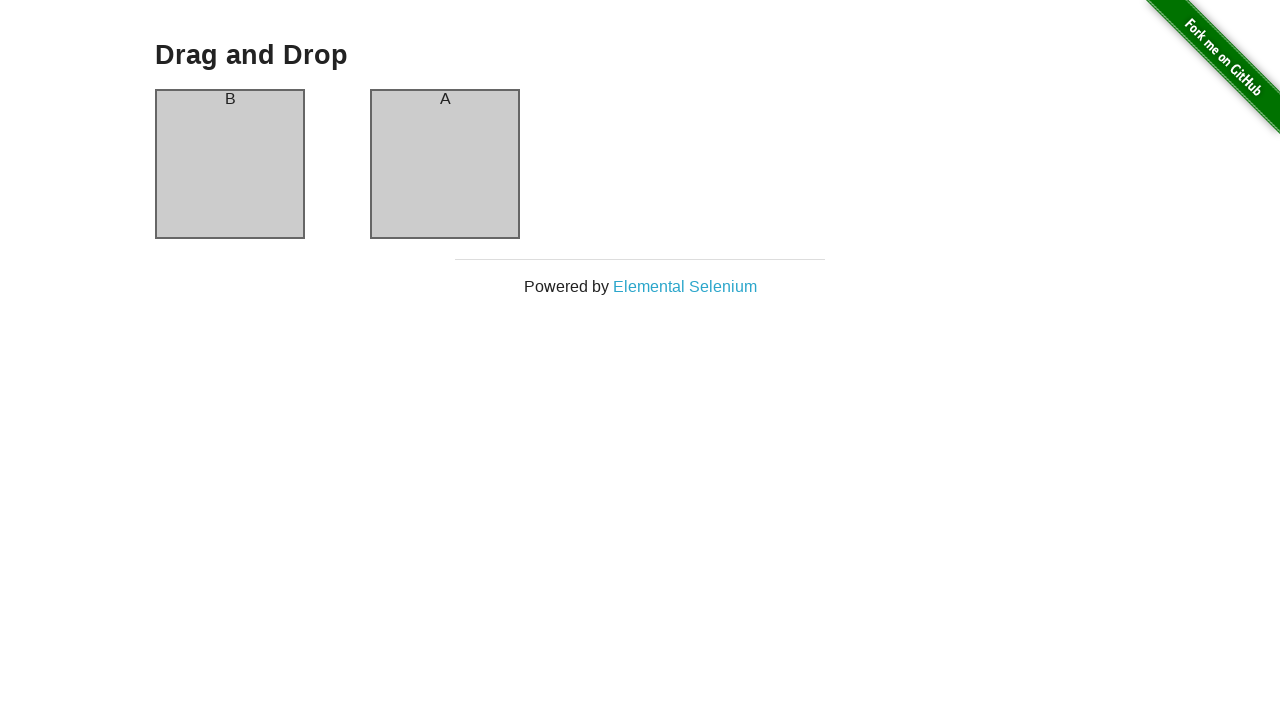

Verified that element B now contains 'A'
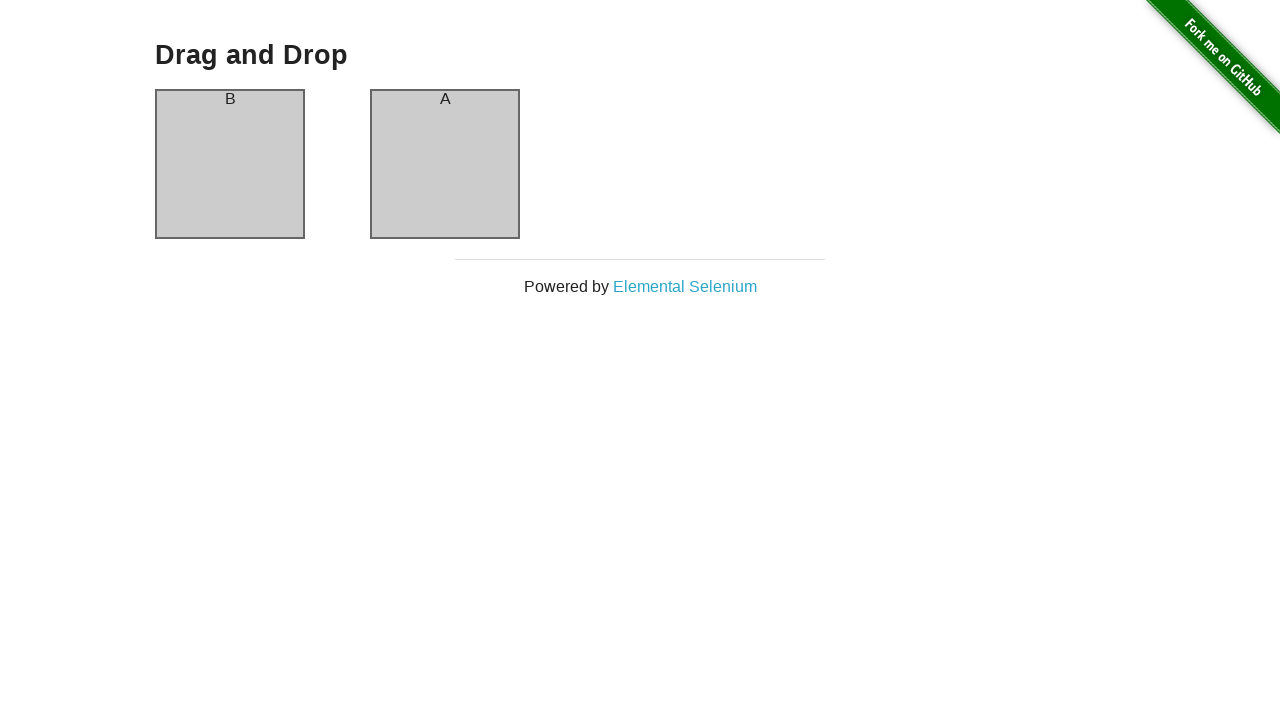

Dragged element B back to element A's position at (230, 164)
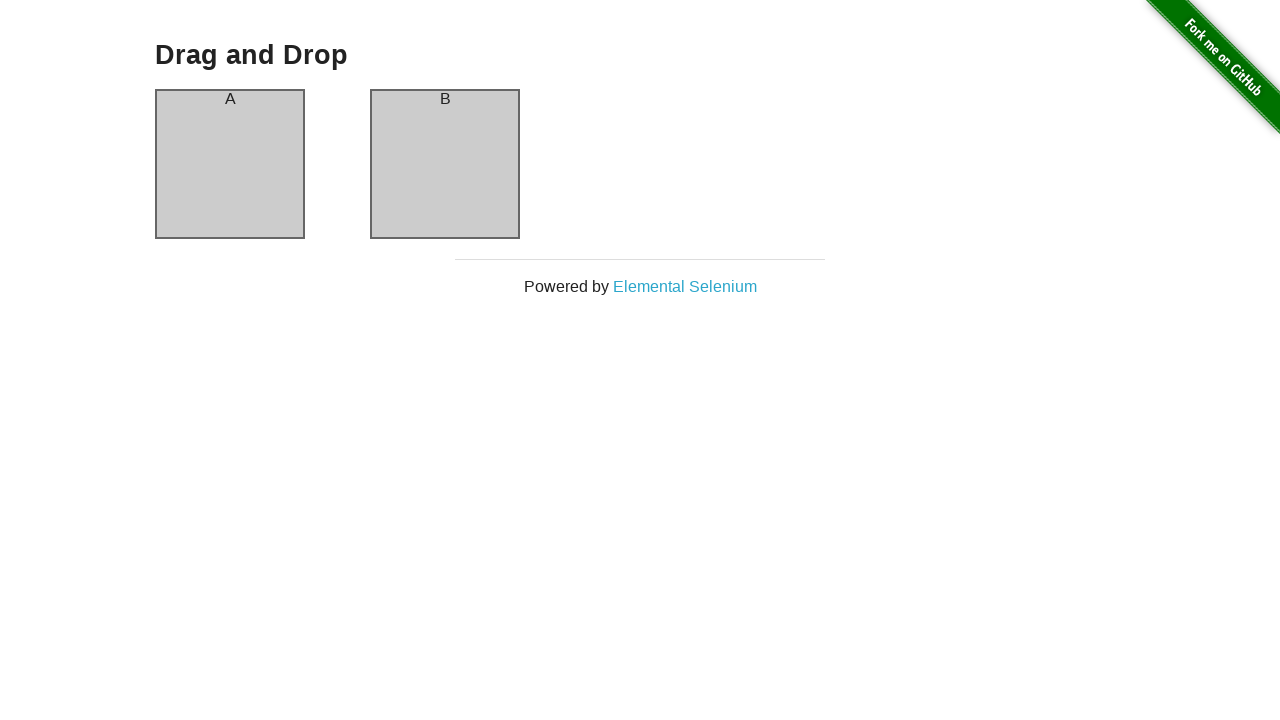

Waited 1 second for drag animation to complete
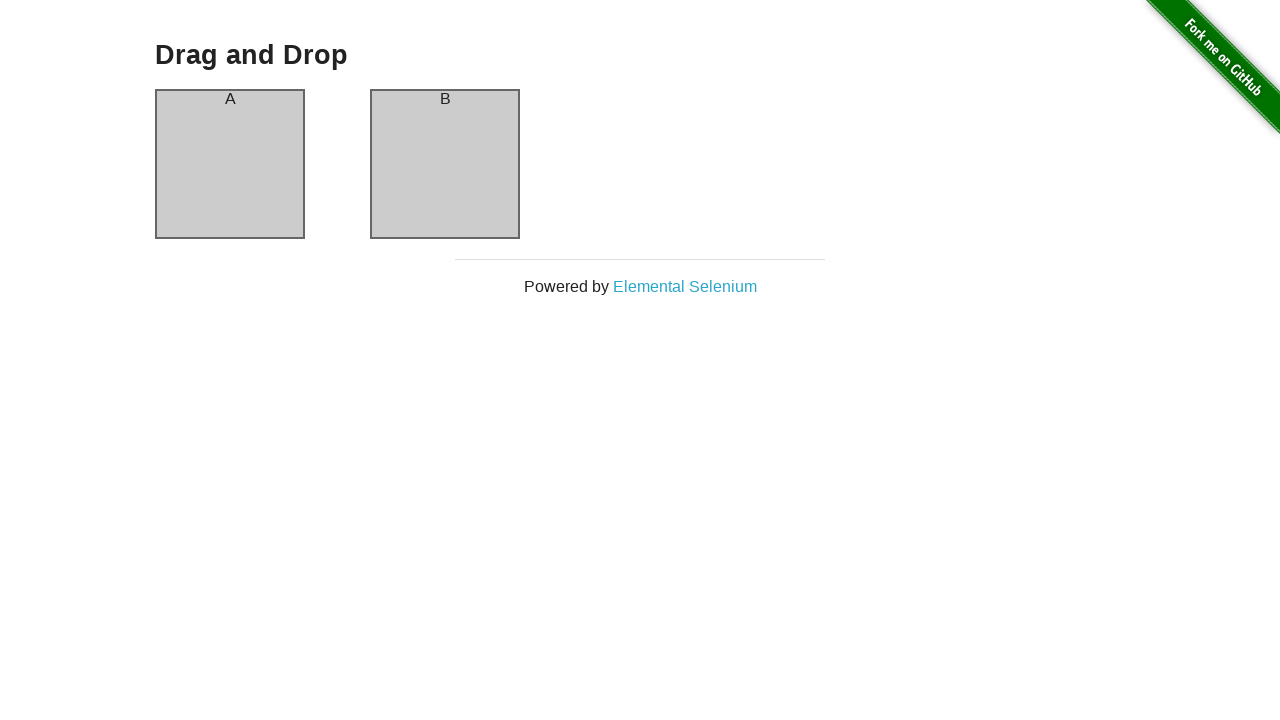

Verified that element B now contains 'B' again
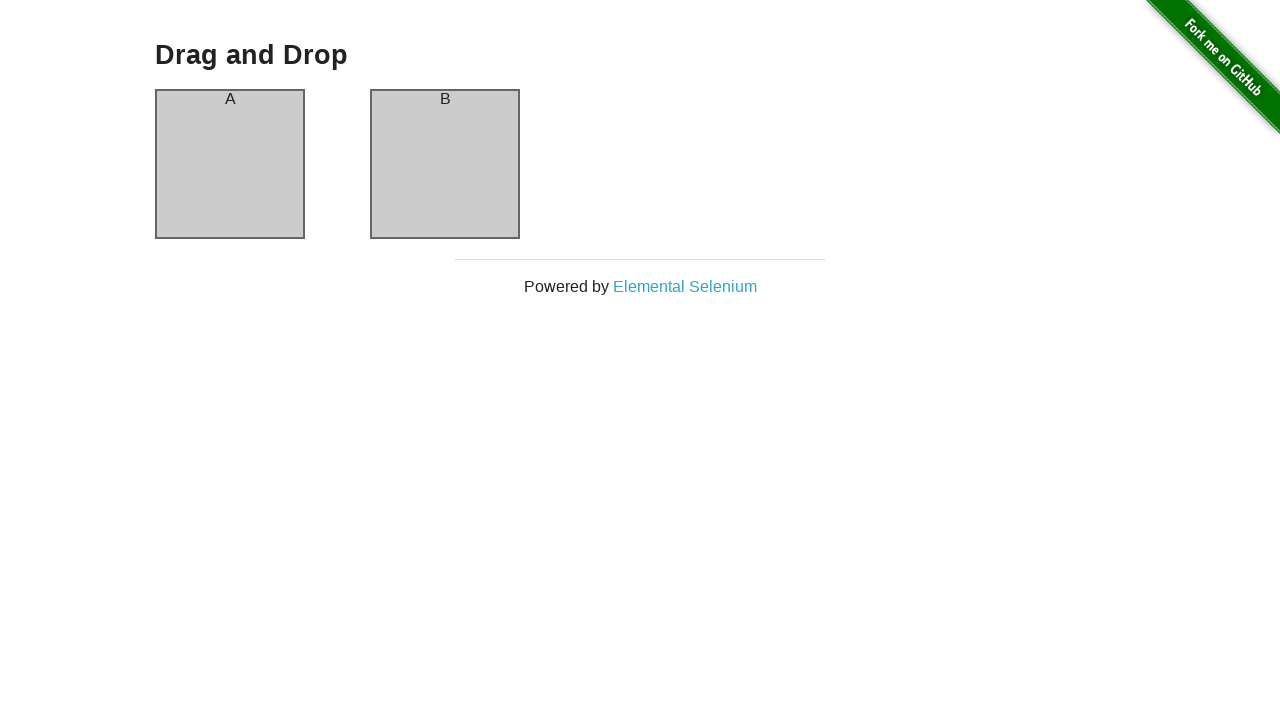

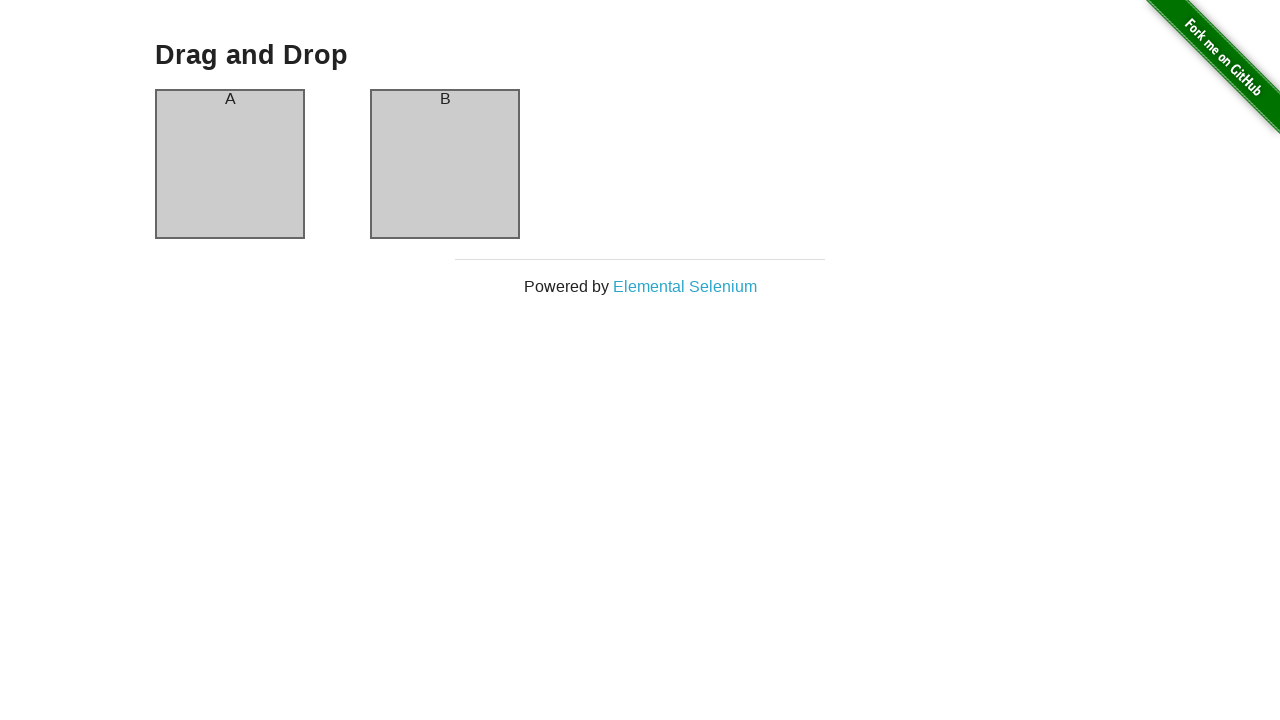